Tests dynamic loading functionality by clicking a start button and waiting for a hidden element to become visible

Starting URL: http://the-internet.herokuapp.com/dynamic_loading/2

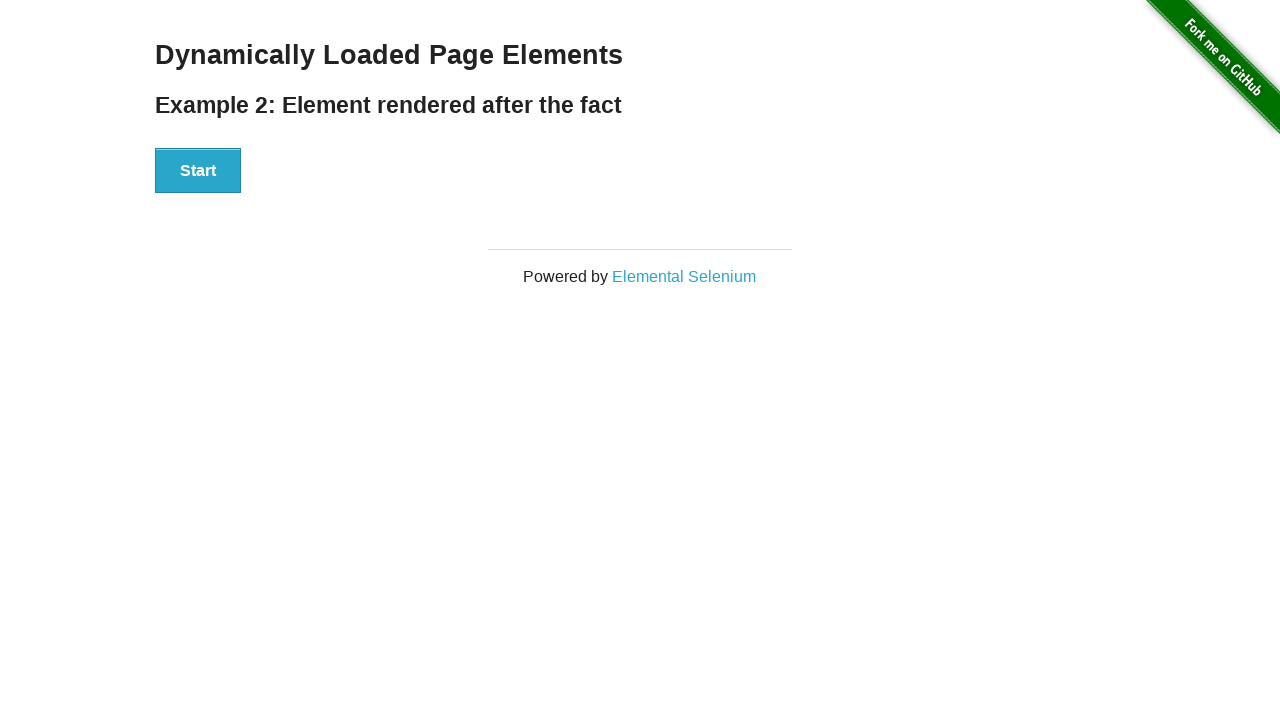

Clicked start button to trigger dynamic loading at (198, 171) on #start > button
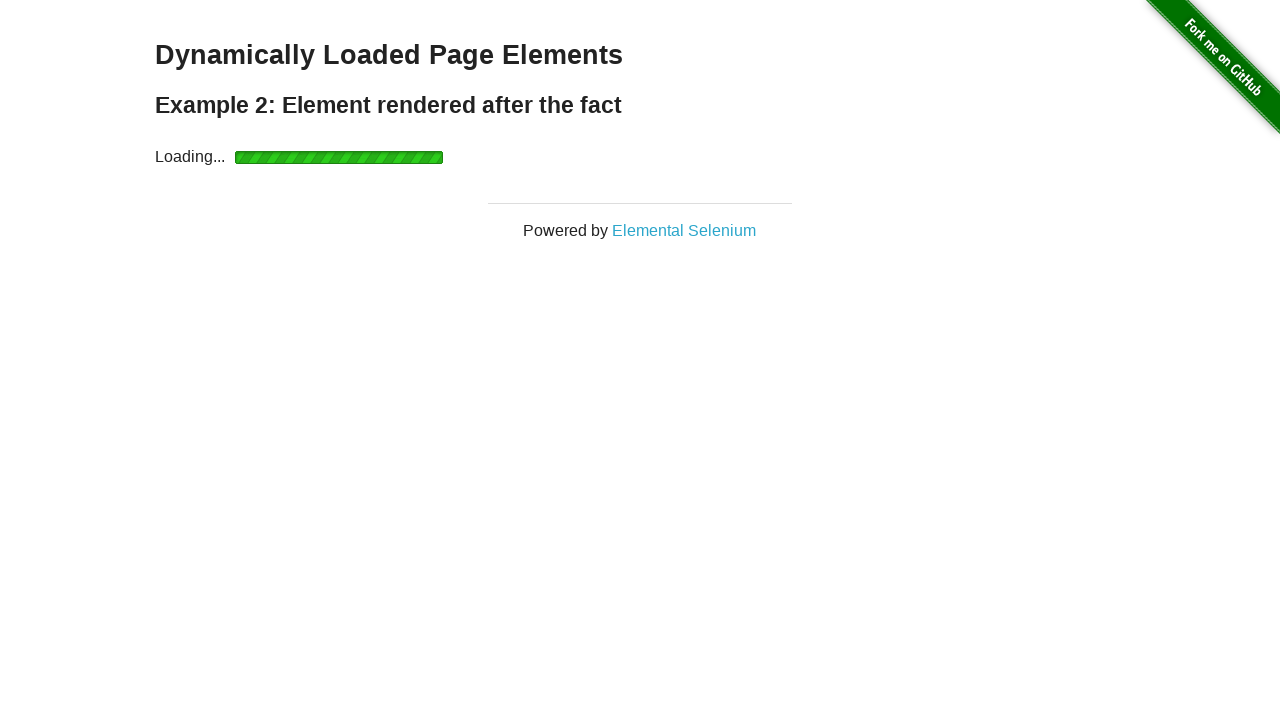

Waited for dynamically loaded element to become visible
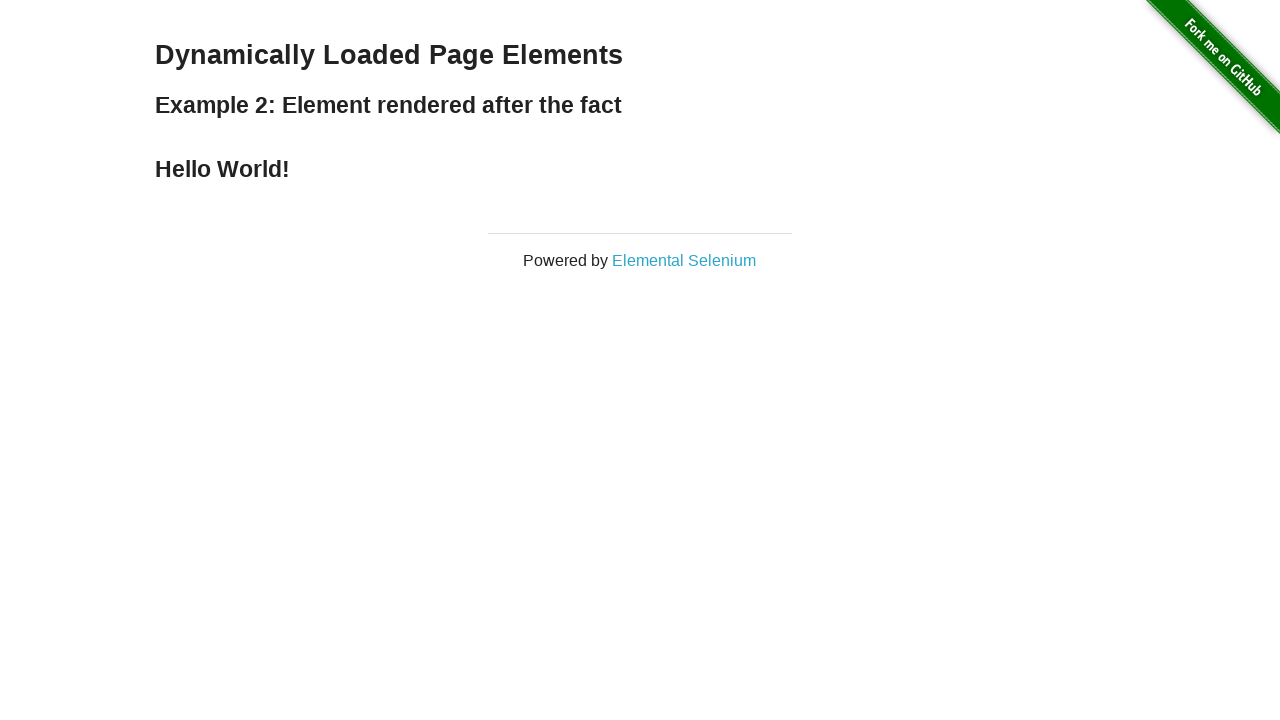

Retrieved text content from dynamically loaded element: 'Hello World!'
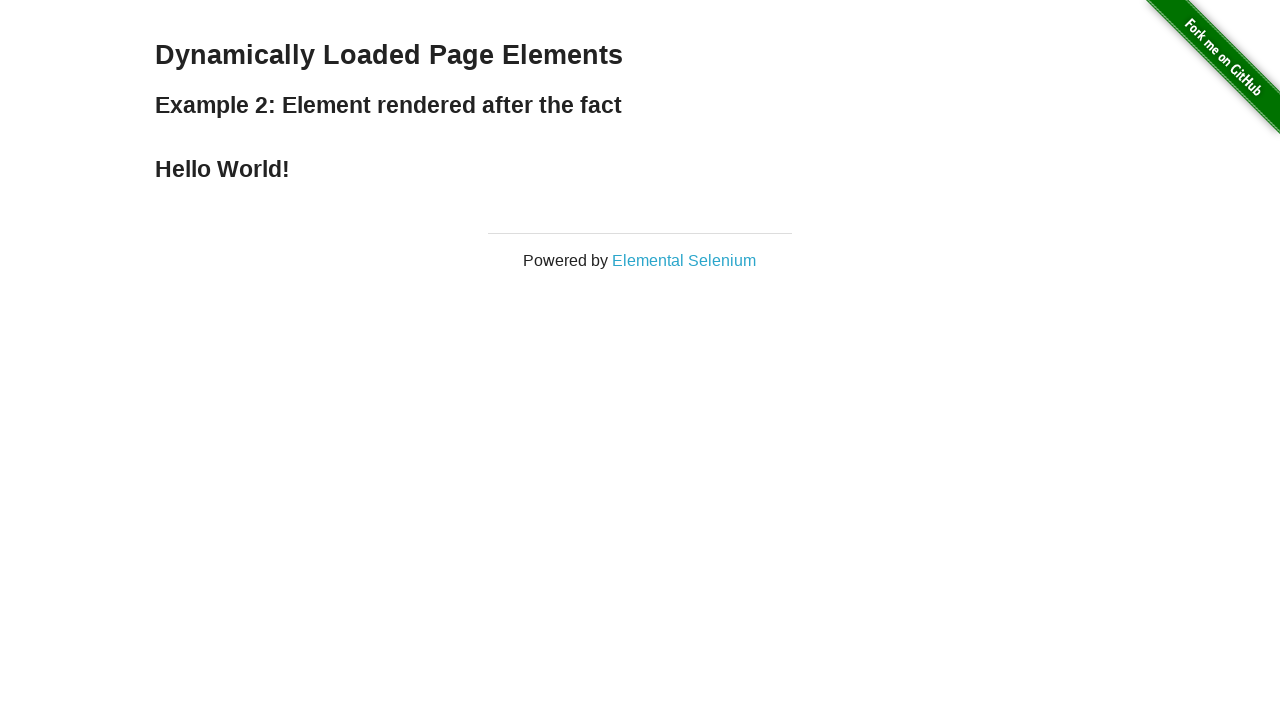

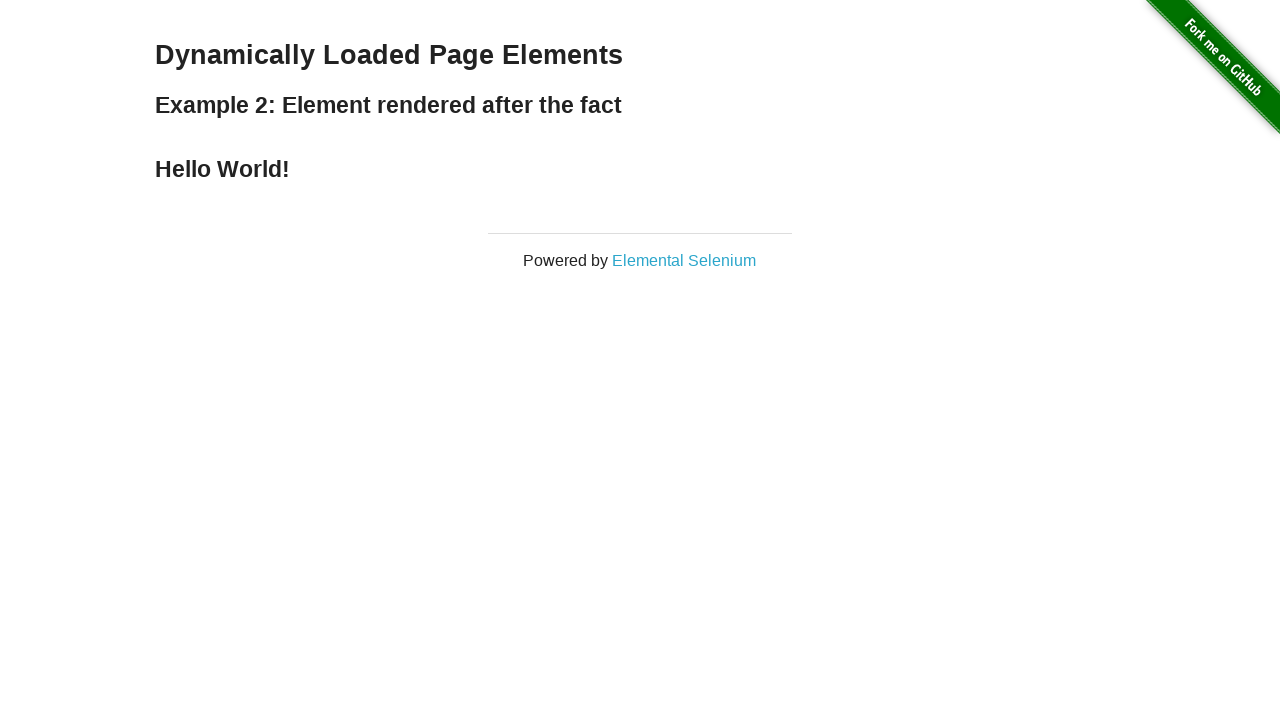